Tests form interaction on Rediff mail login page by entering text in the username field, clearing it, and submitting the form

Starting URL: https://mail.rediff.com/cgi-bin/login.cgi

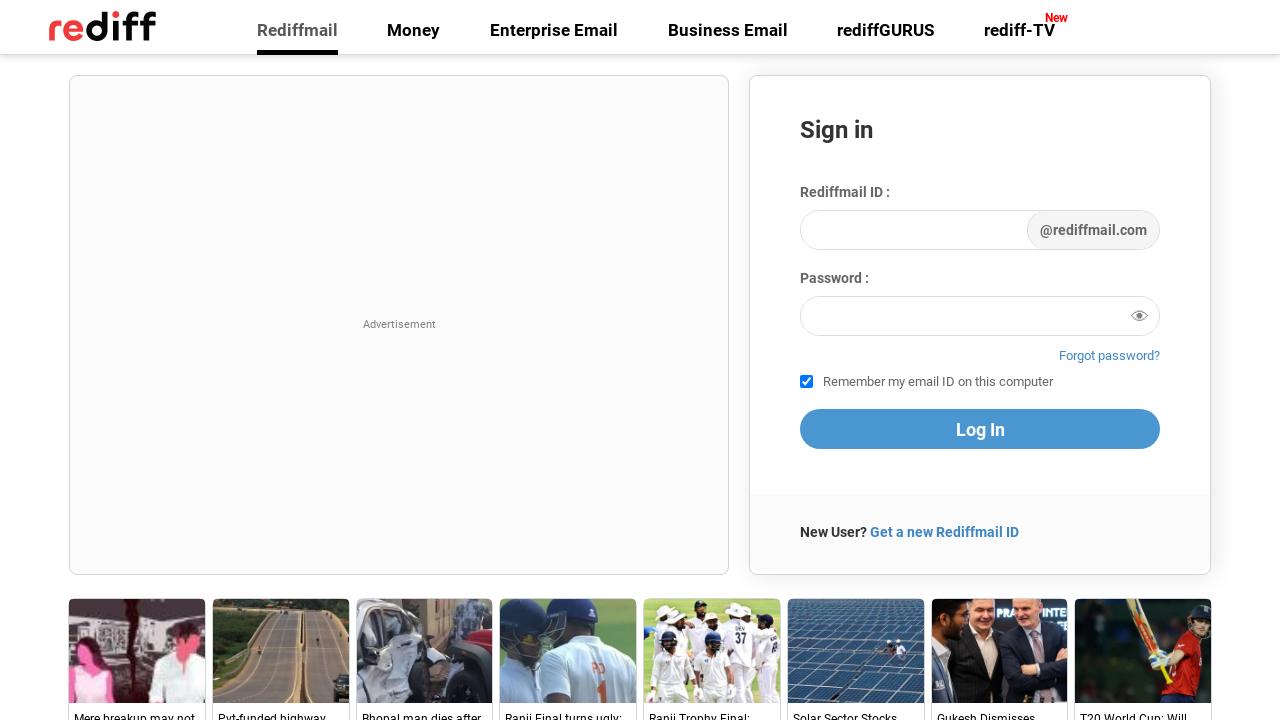

Entered 'milan' in the username field on #login1
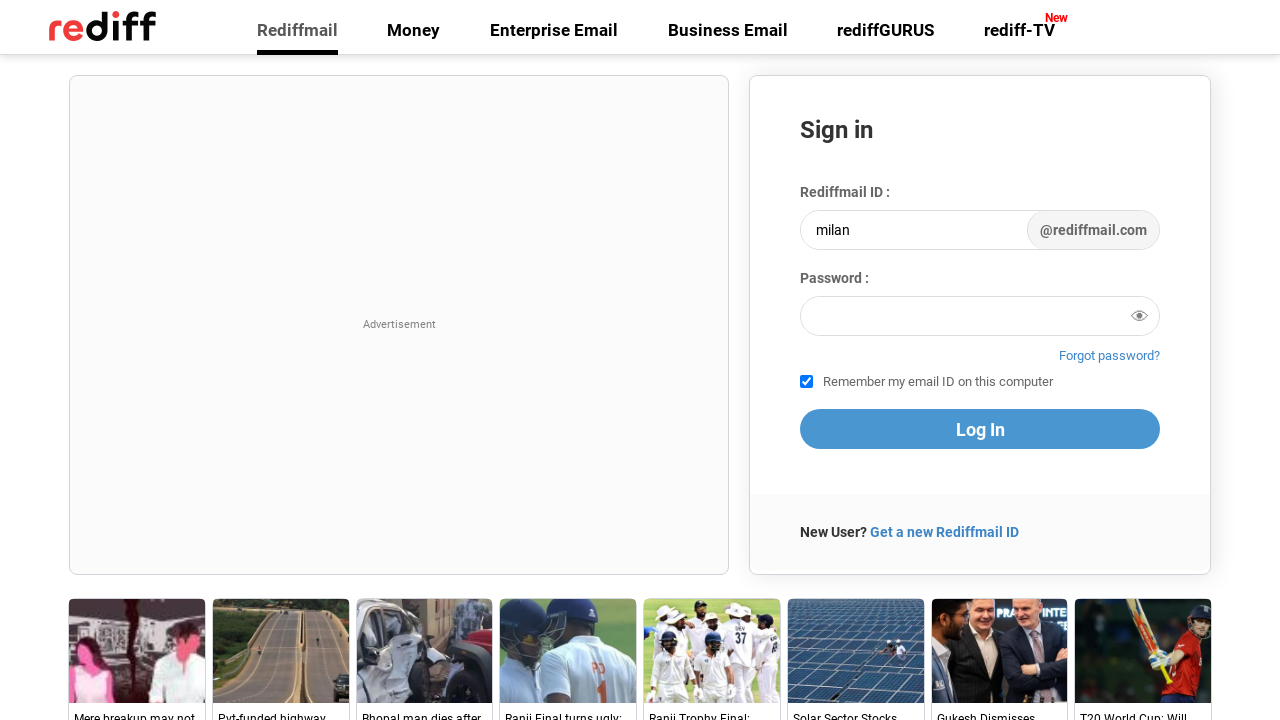

Waited 3 seconds to display entered username
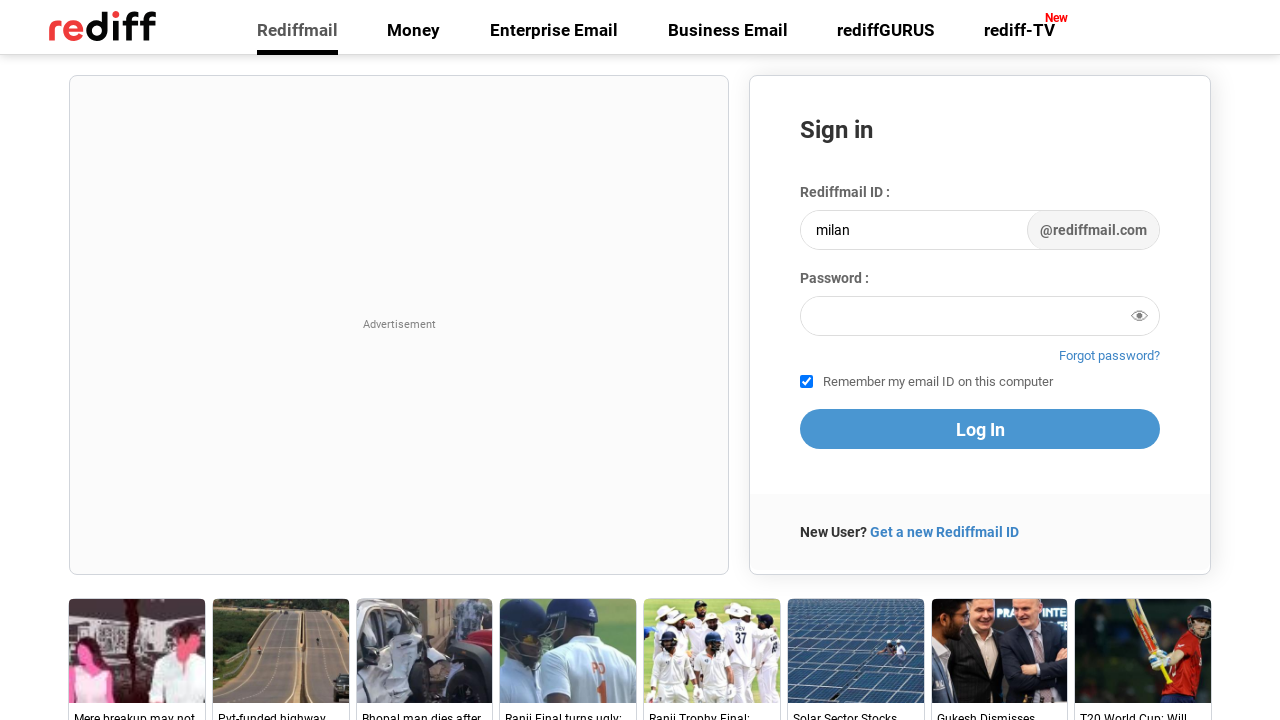

Cleared the username field on #login1
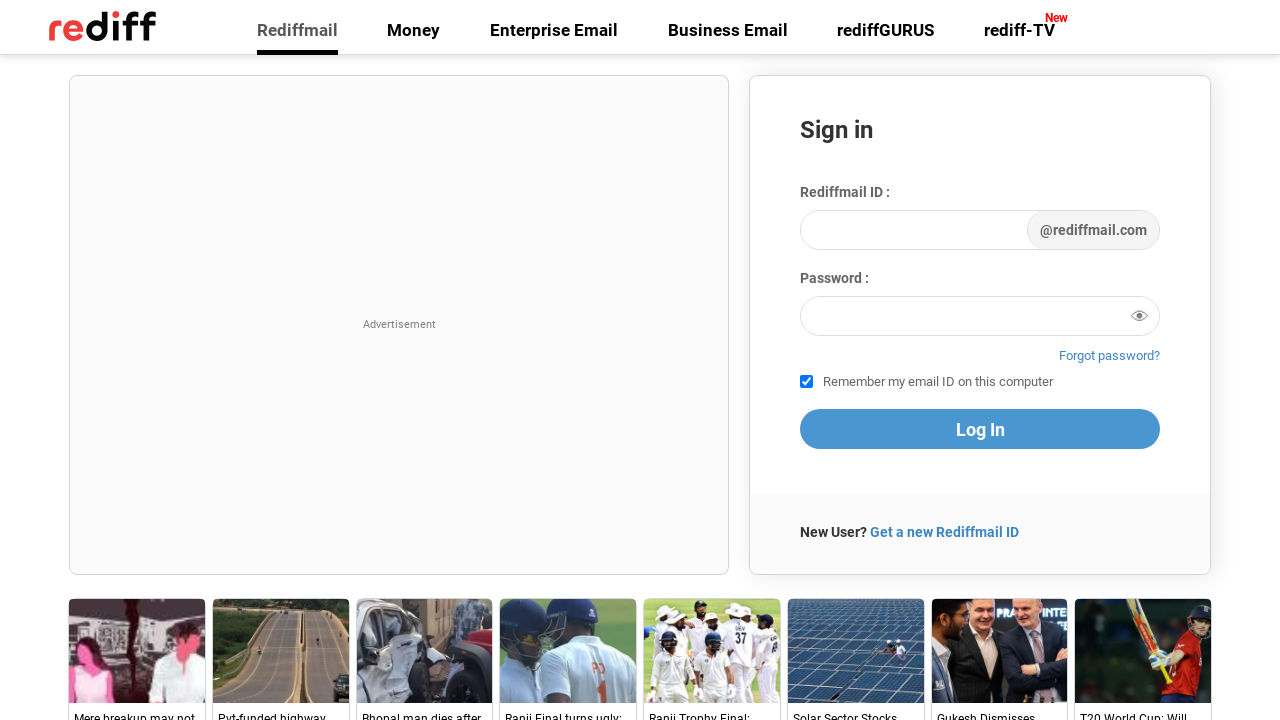

Waited 3 seconds after clearing the field
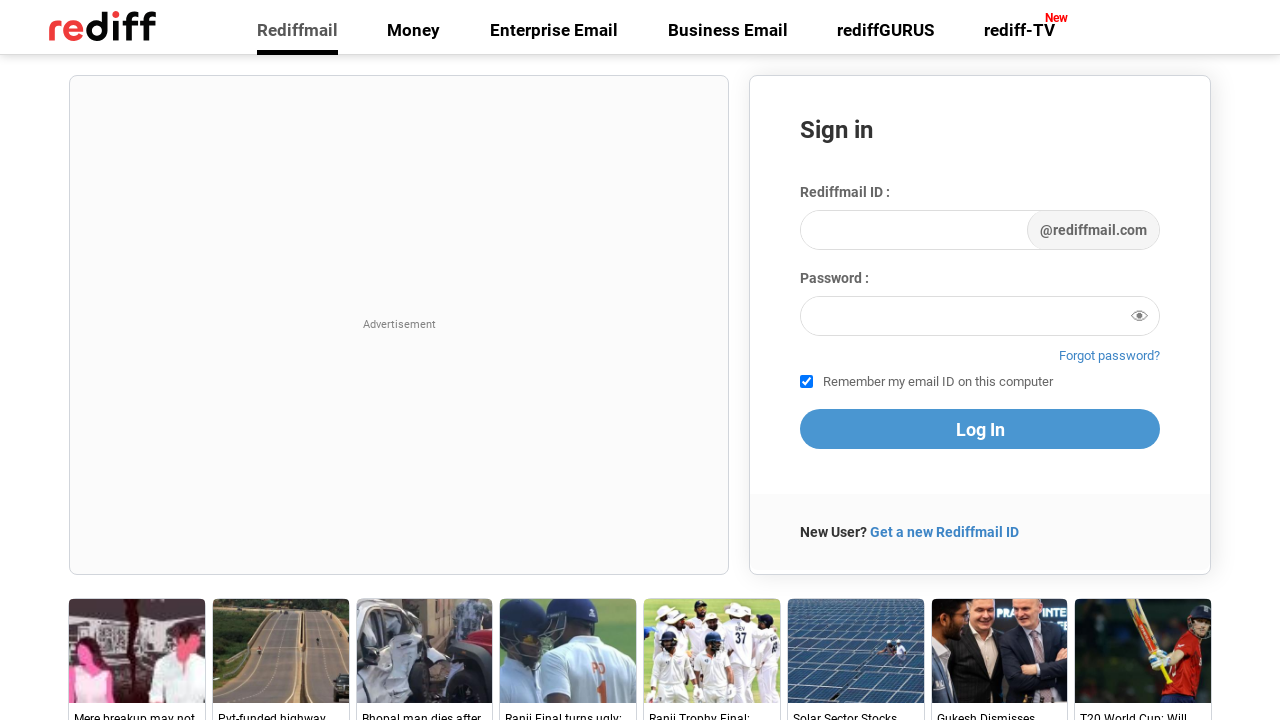

Submitted the form by pressing Enter in the username field on #login1
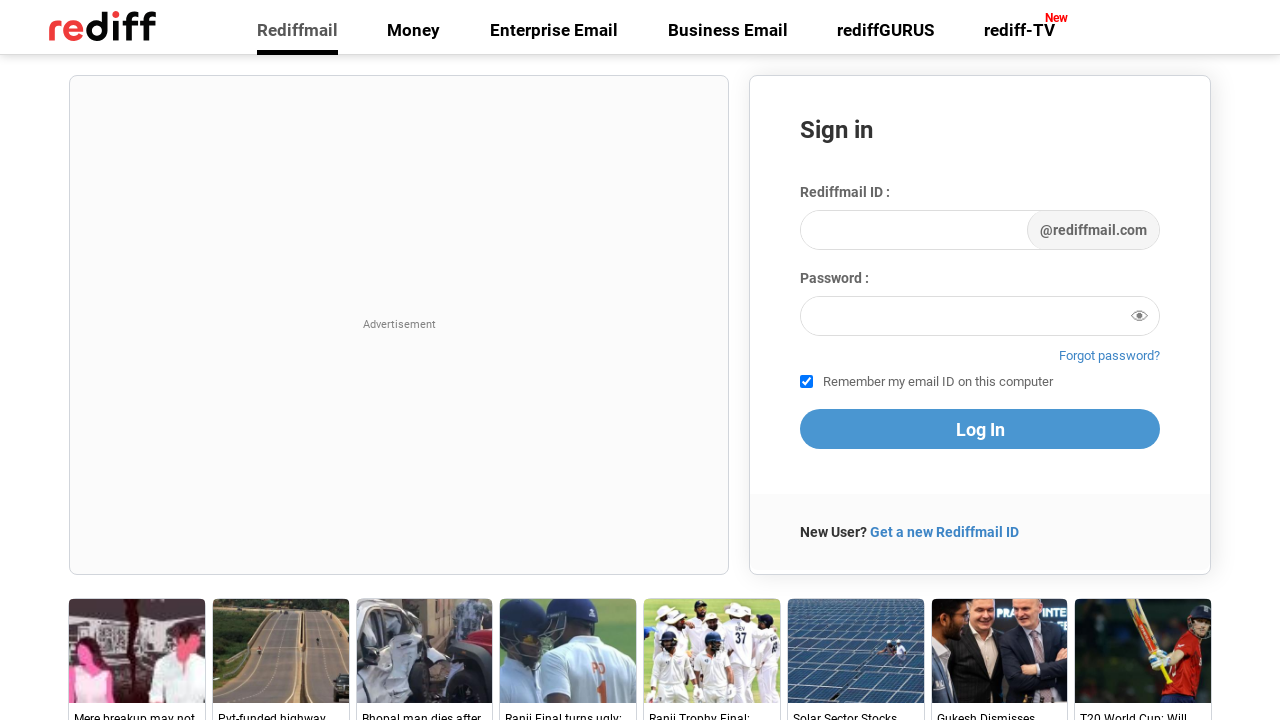

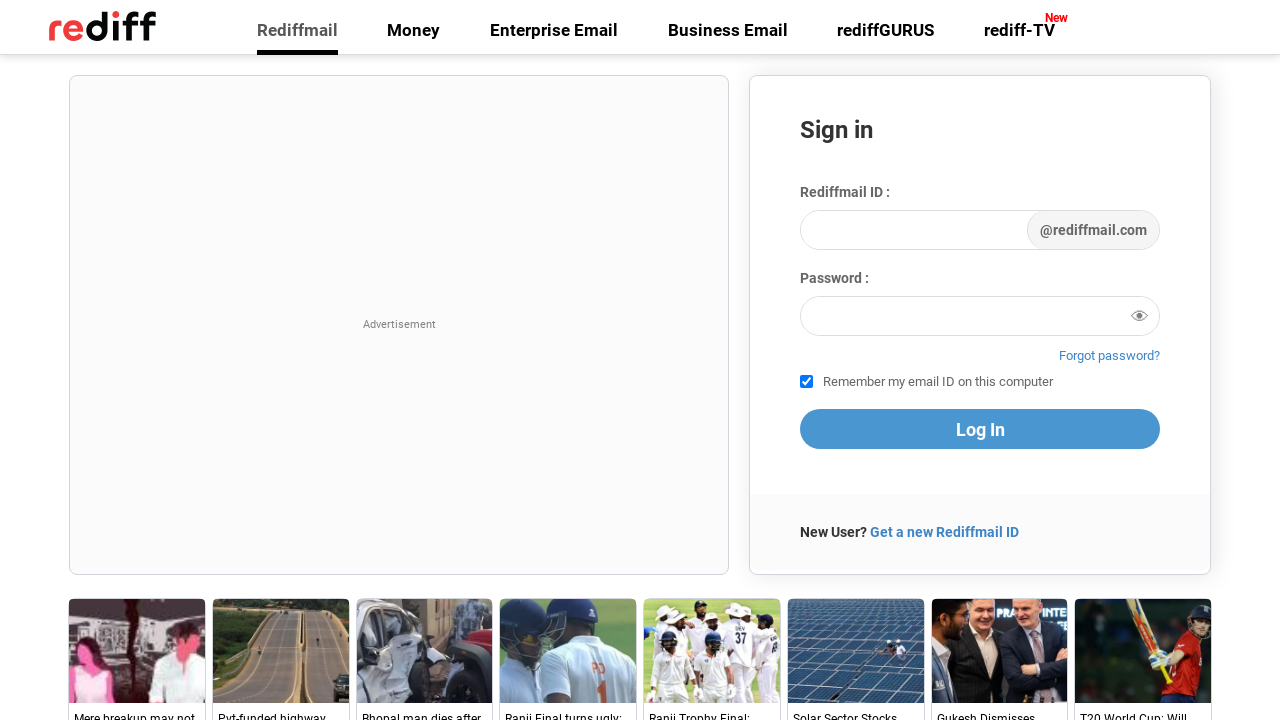